Tests the dynamic controls page by clicking the Remove button, waiting for the loading bar to disappear, and verifying the checkbox is removed and "It's gone!" message is displayed.

Starting URL: https://practice.cydeo.com/dynamic_controls

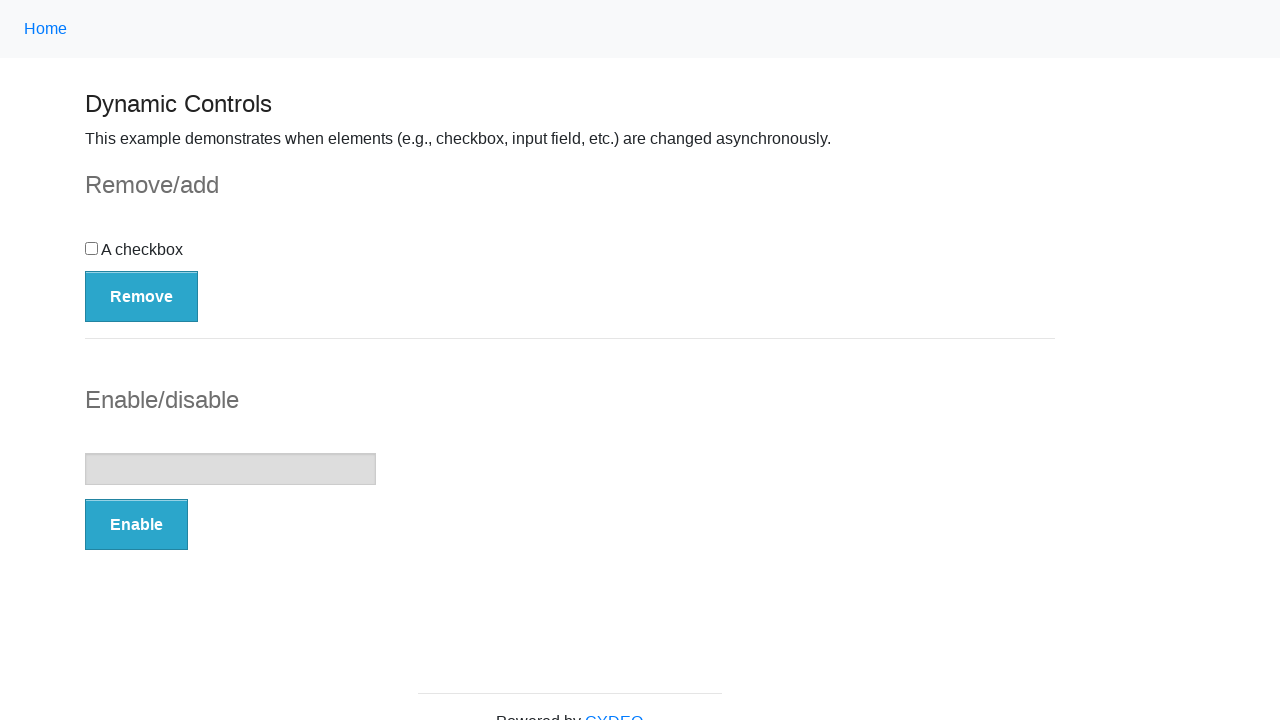

Clicked the Remove button at (142, 296) on button:has-text('Remove')
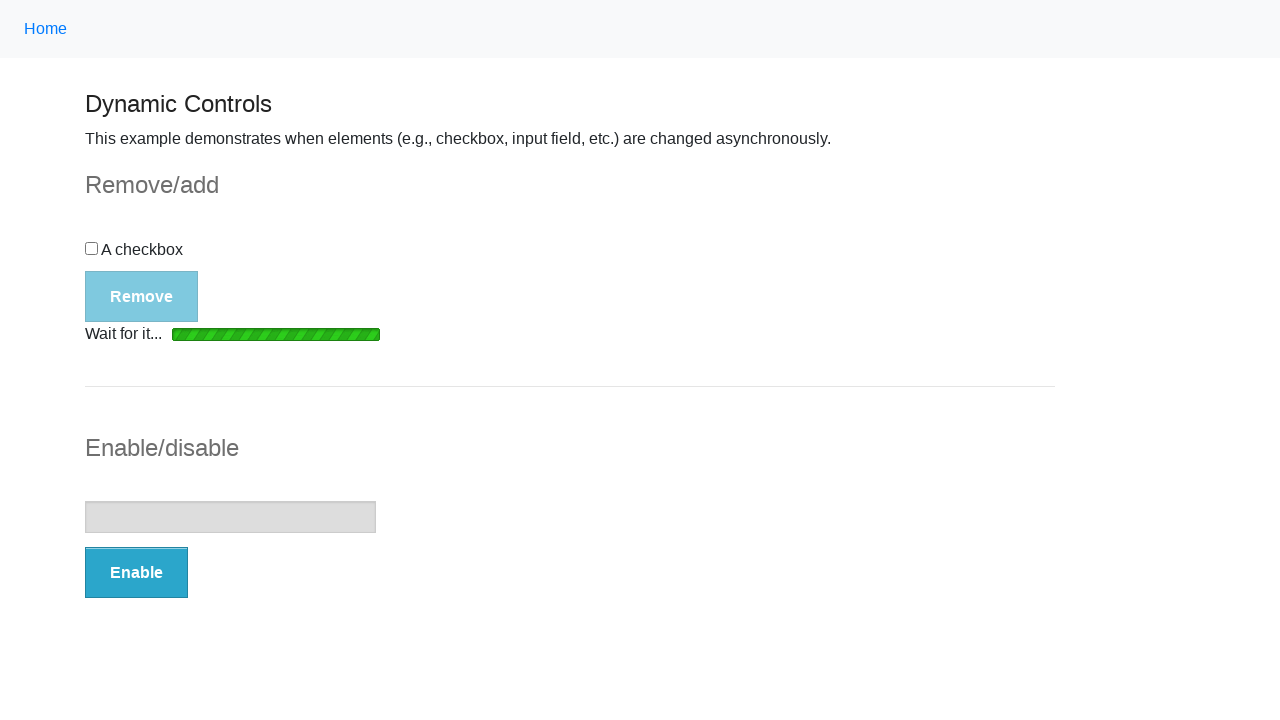

Waited for loading bar to disappear
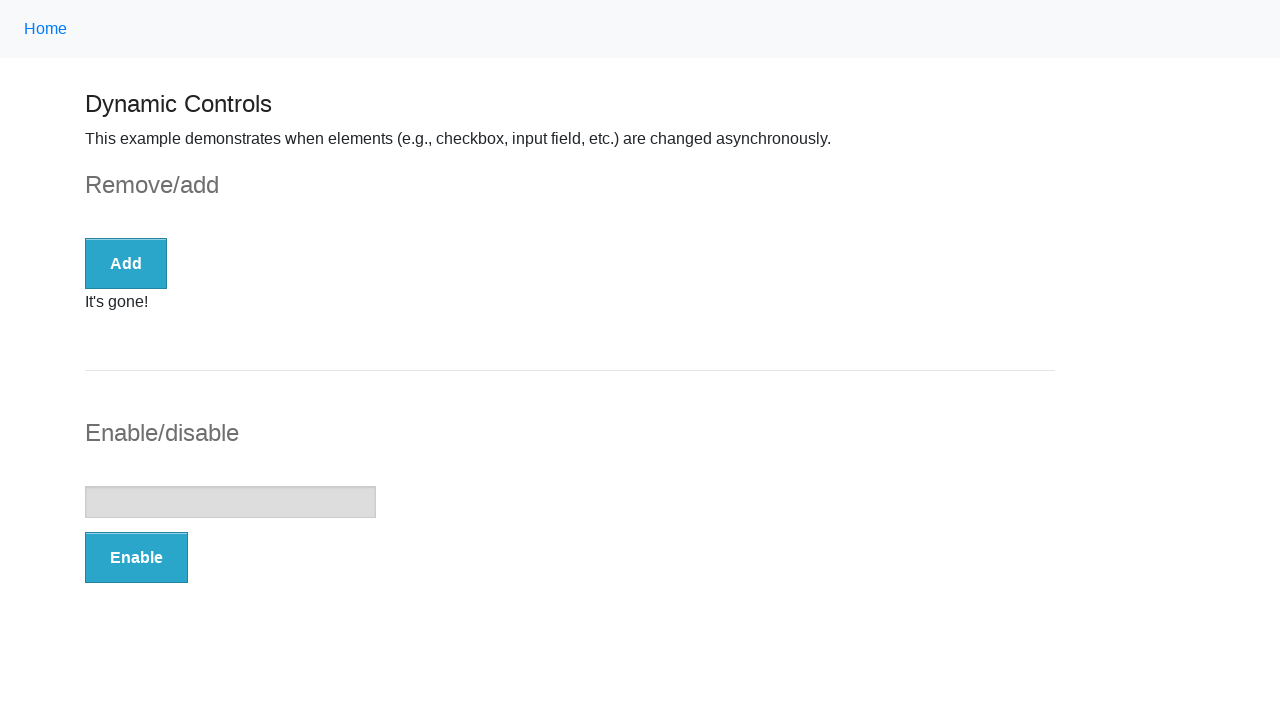

Verified checkbox is no longer displayed
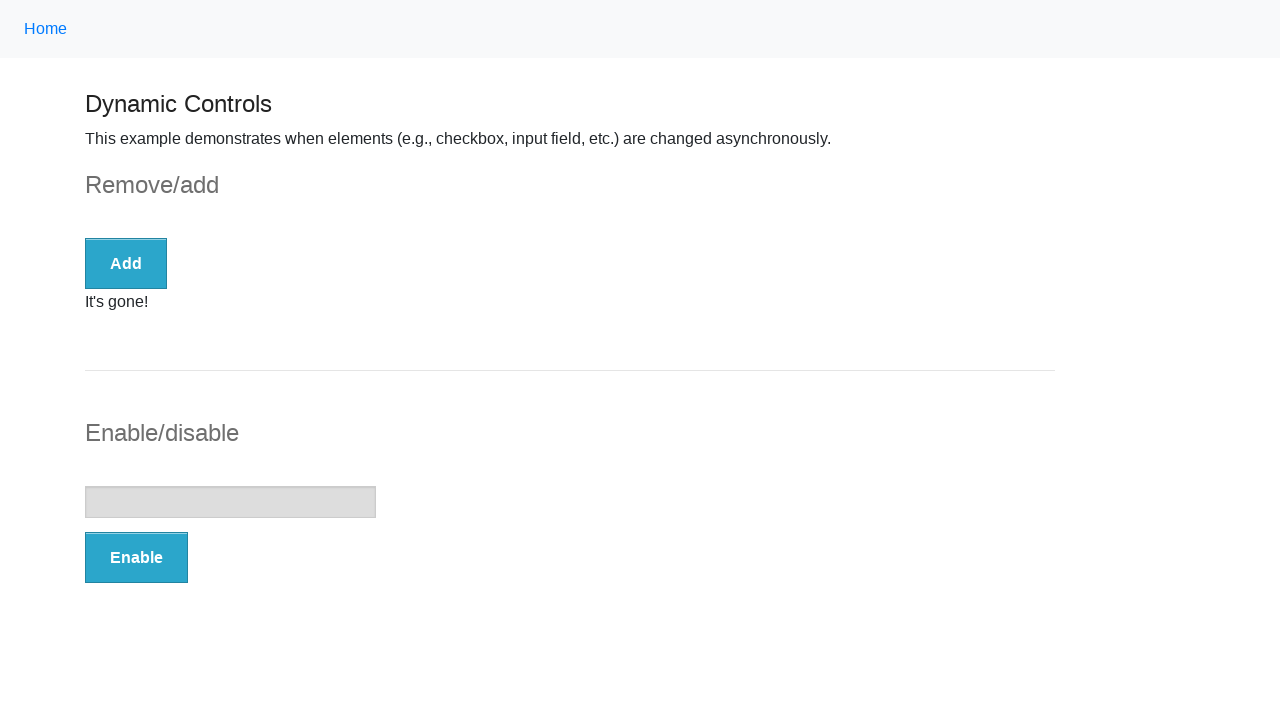

Verified 'It's gone!' message is visible
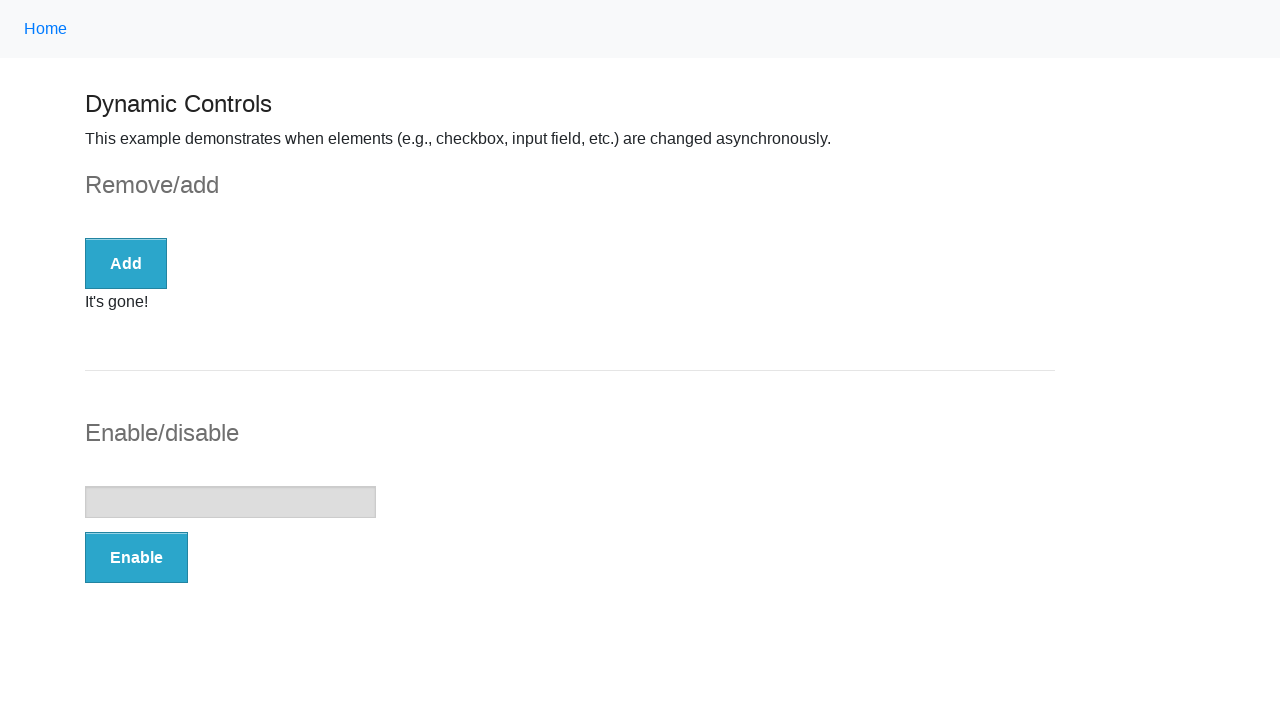

Verified 'It's gone!' message text content is correct
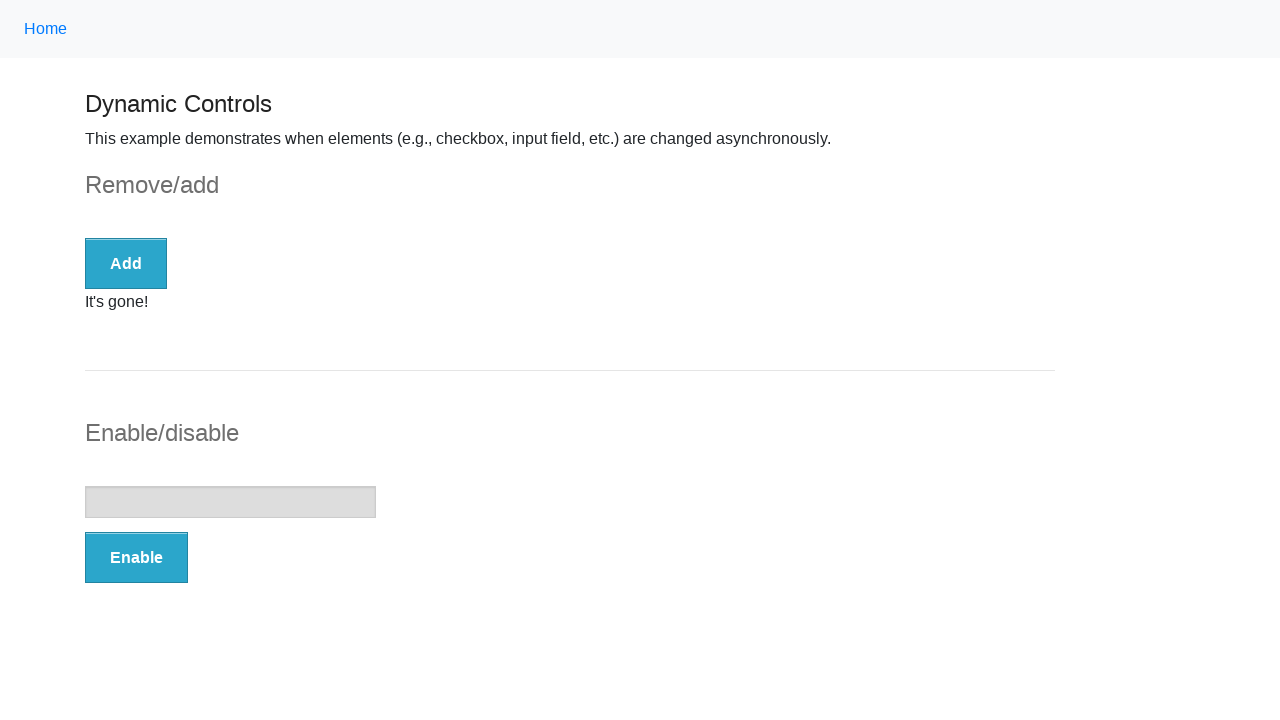

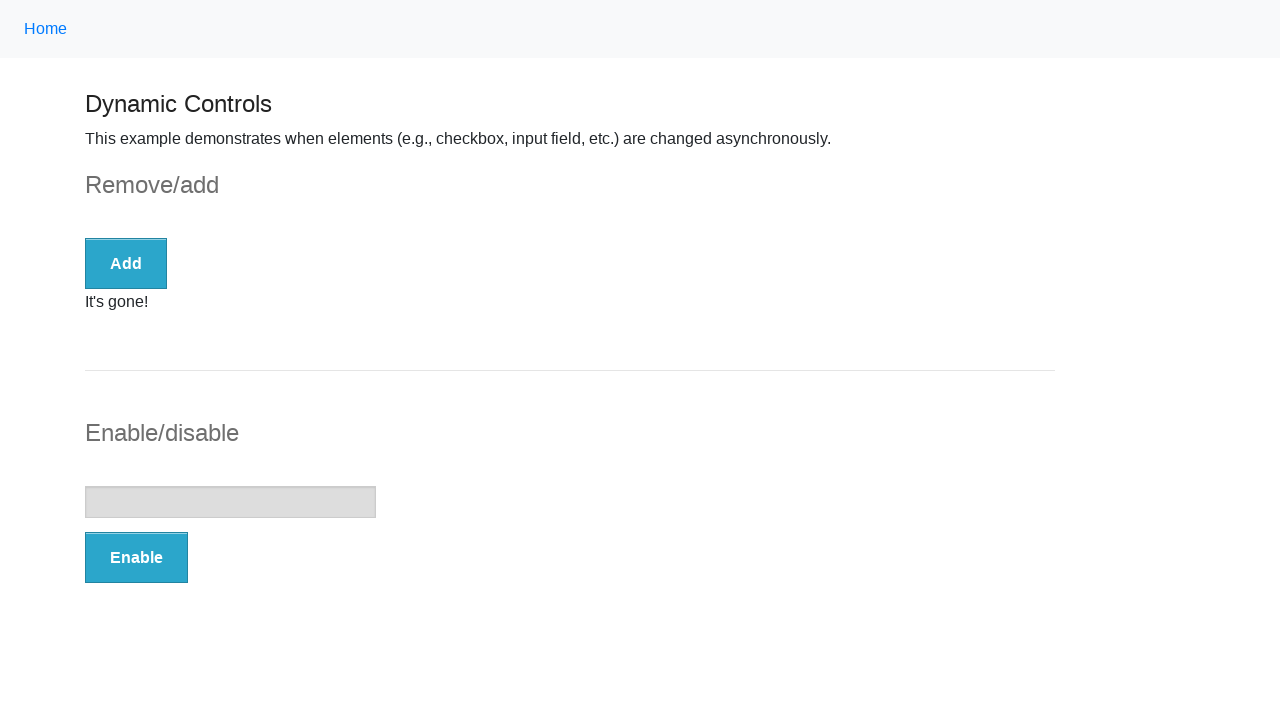